Tests unchecking a checkbox using class selector

Starting URL: http://selenium-cucumber.github.io/

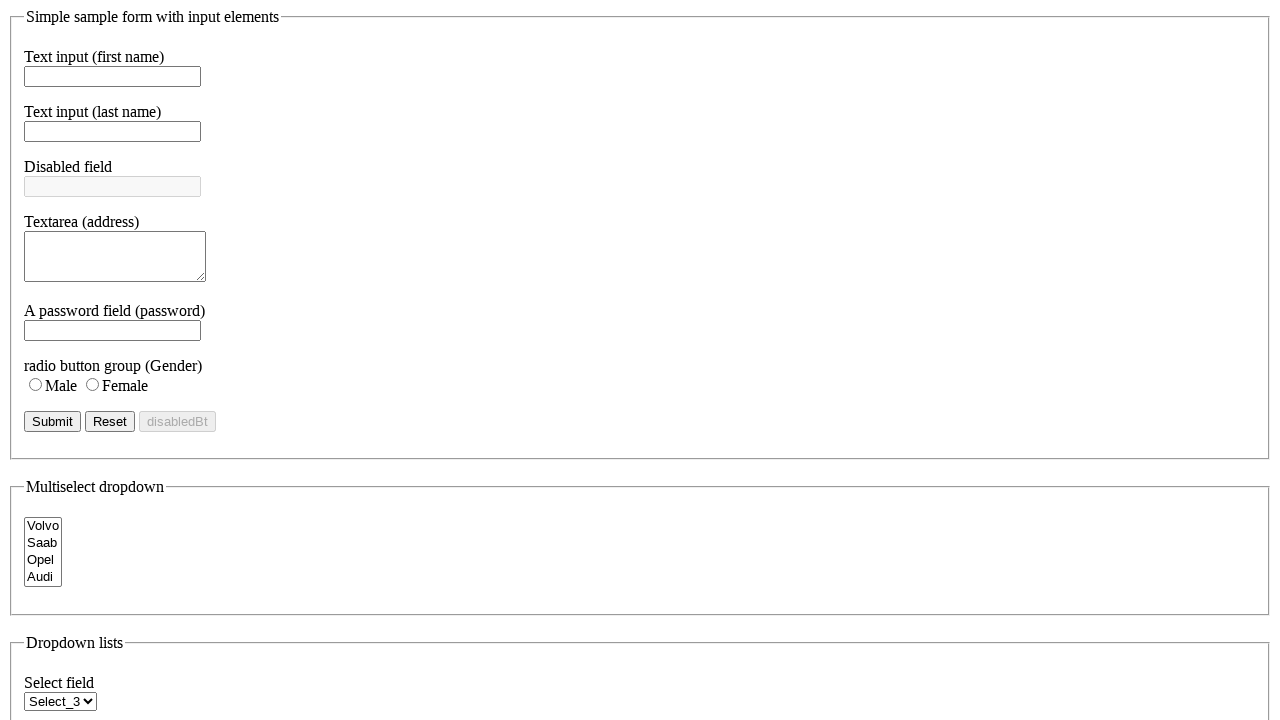

Navigated to http://selenium-cucumber.github.io/
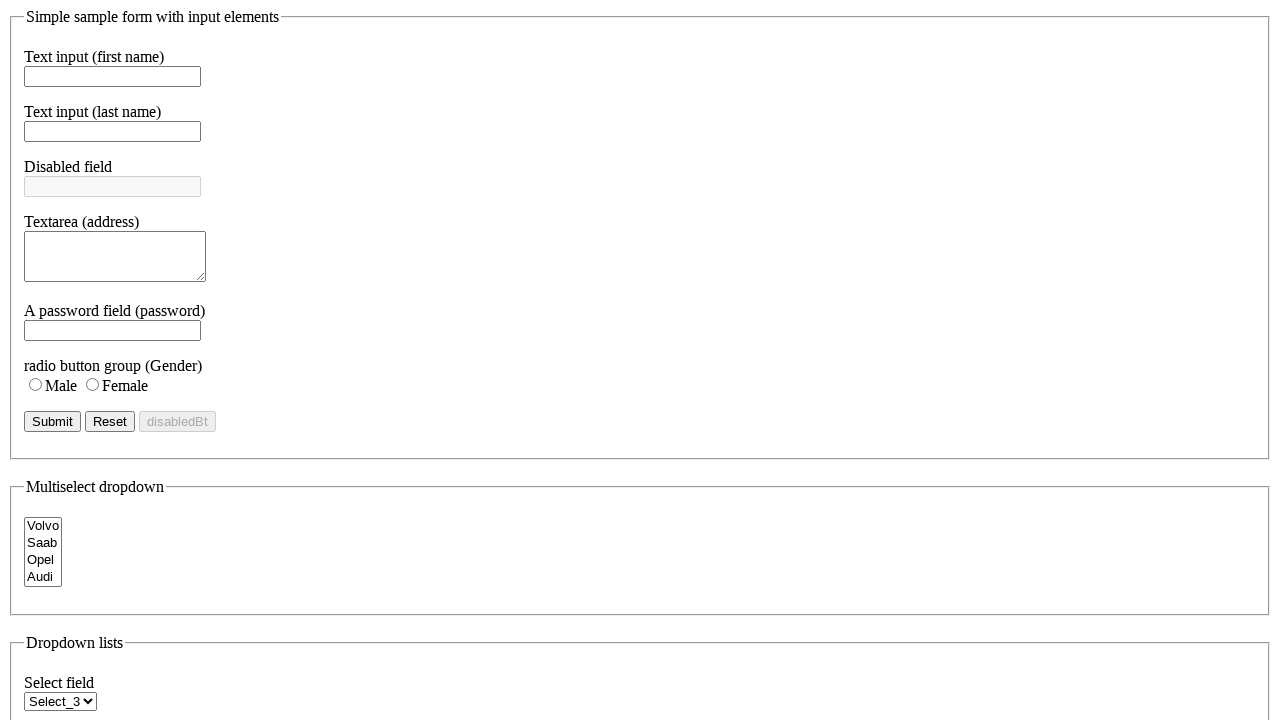

Unchecked checkbox using class selector .chk5_class at (34, 360) on .chk5_class
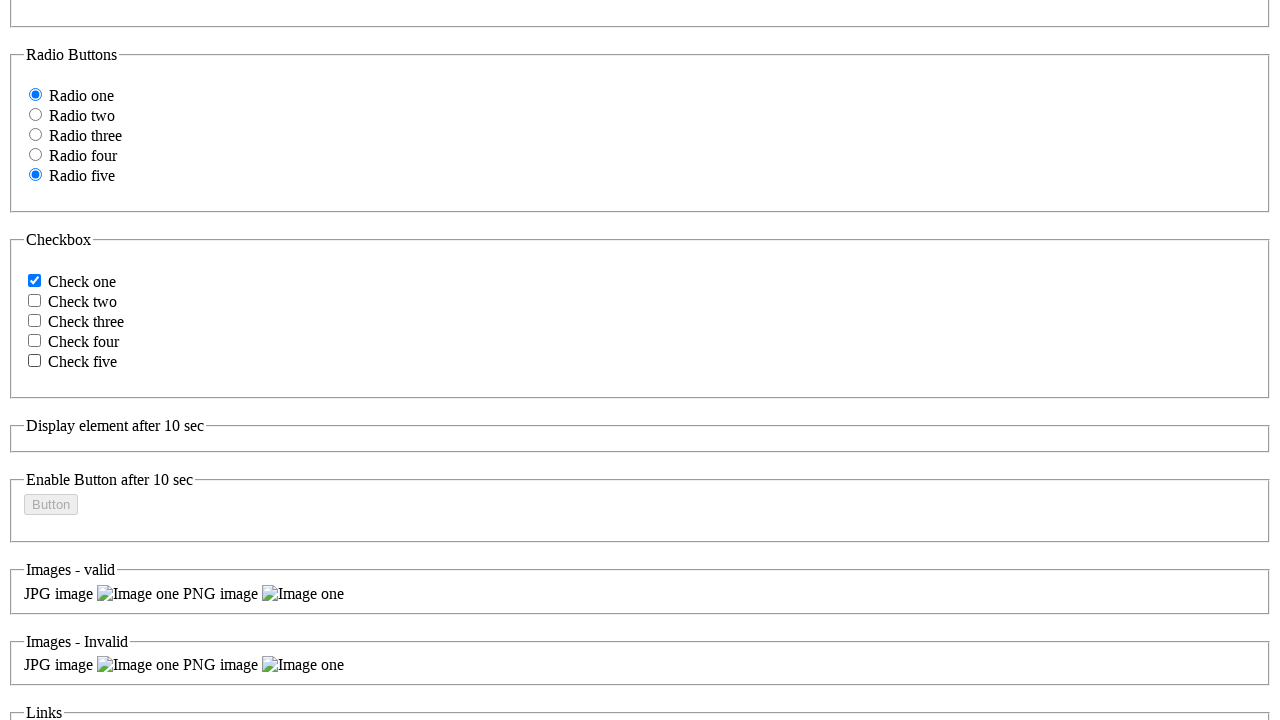

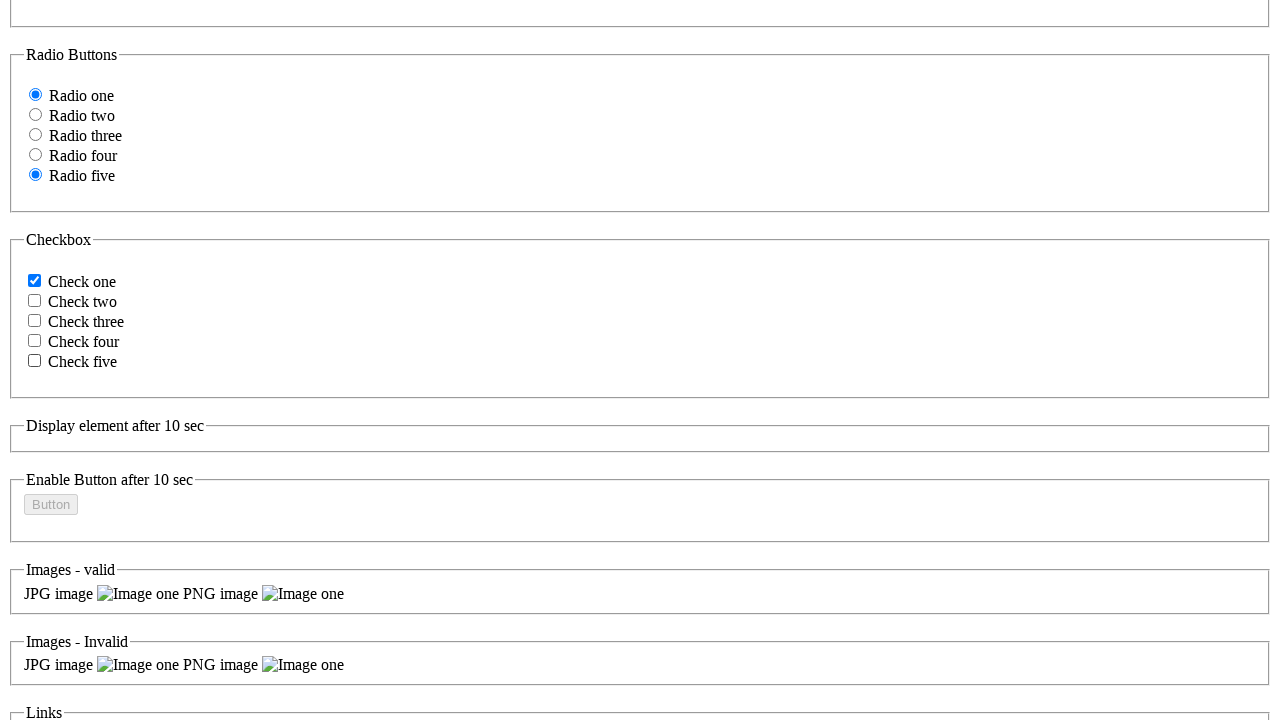